Searches for a baseball pitcher on Baseball Savant by typing their name in the player search autocomplete and pressing Enter to view their stats page.

Starting URL: https://baseballsavant.mlb.com/

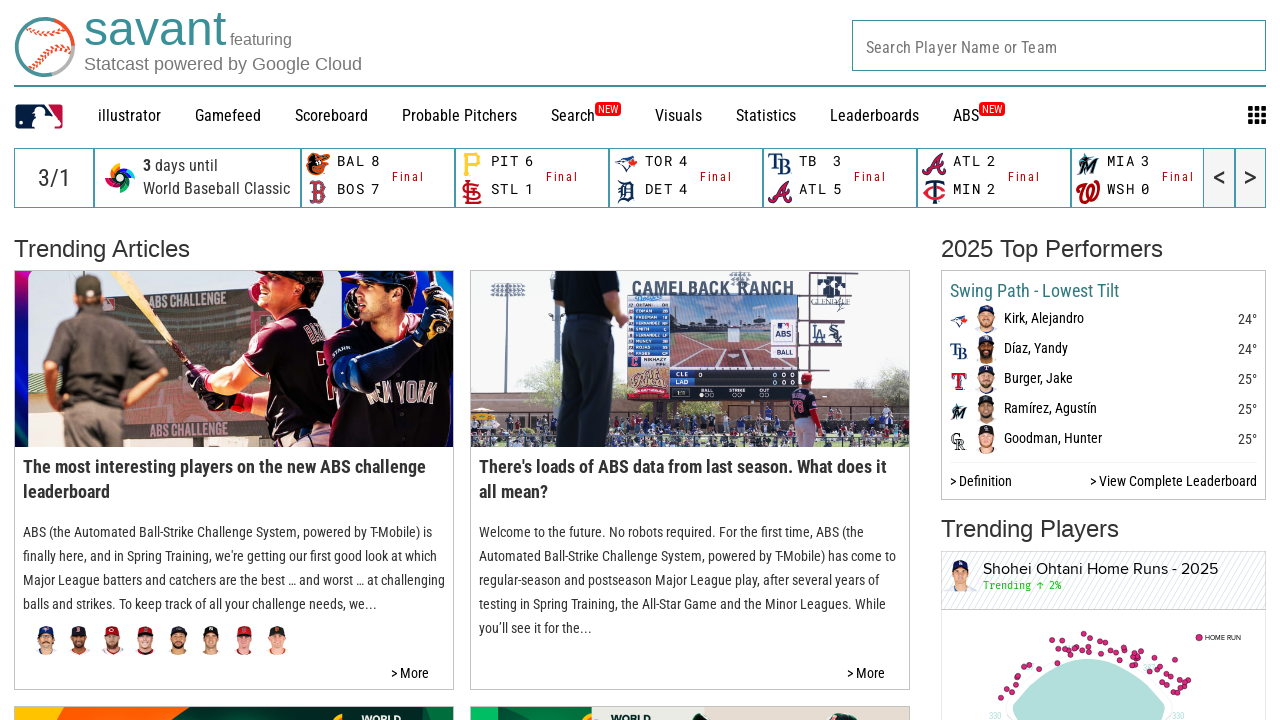

Filled player autocomplete field with 'Shohei Ohtani' on #player-auto-complete
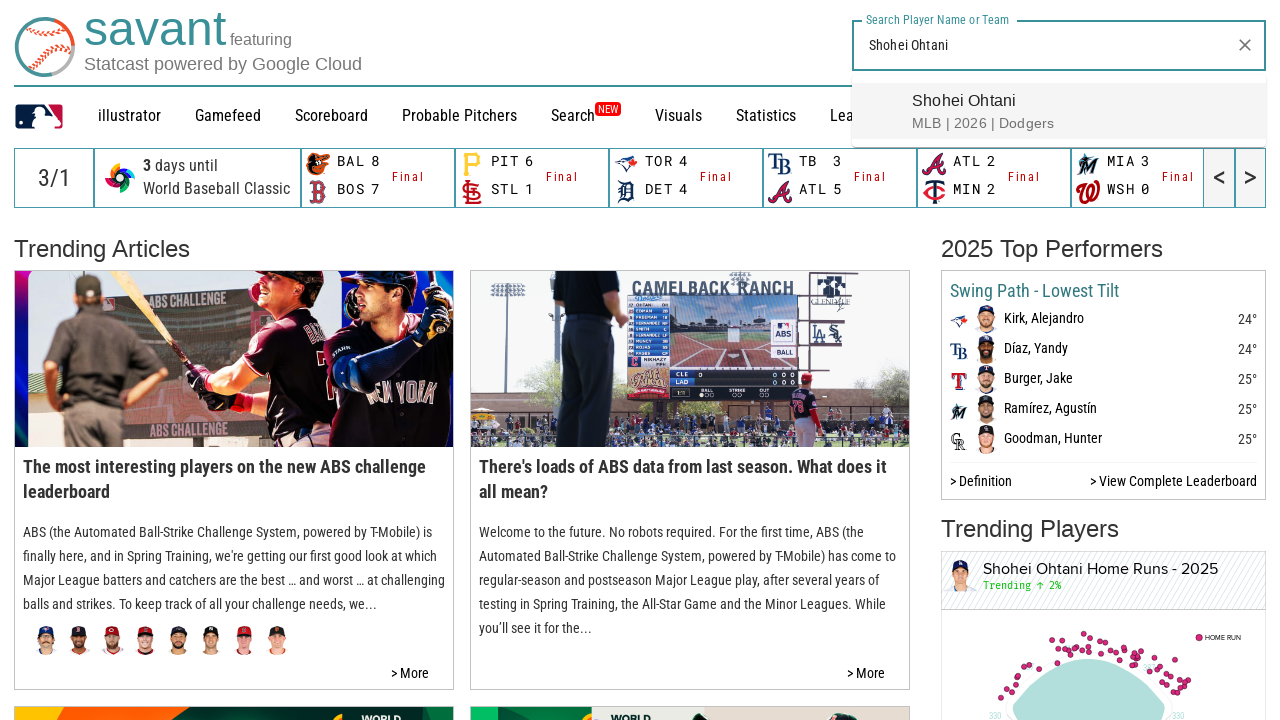

Pressed Enter to submit player search on #player-auto-complete
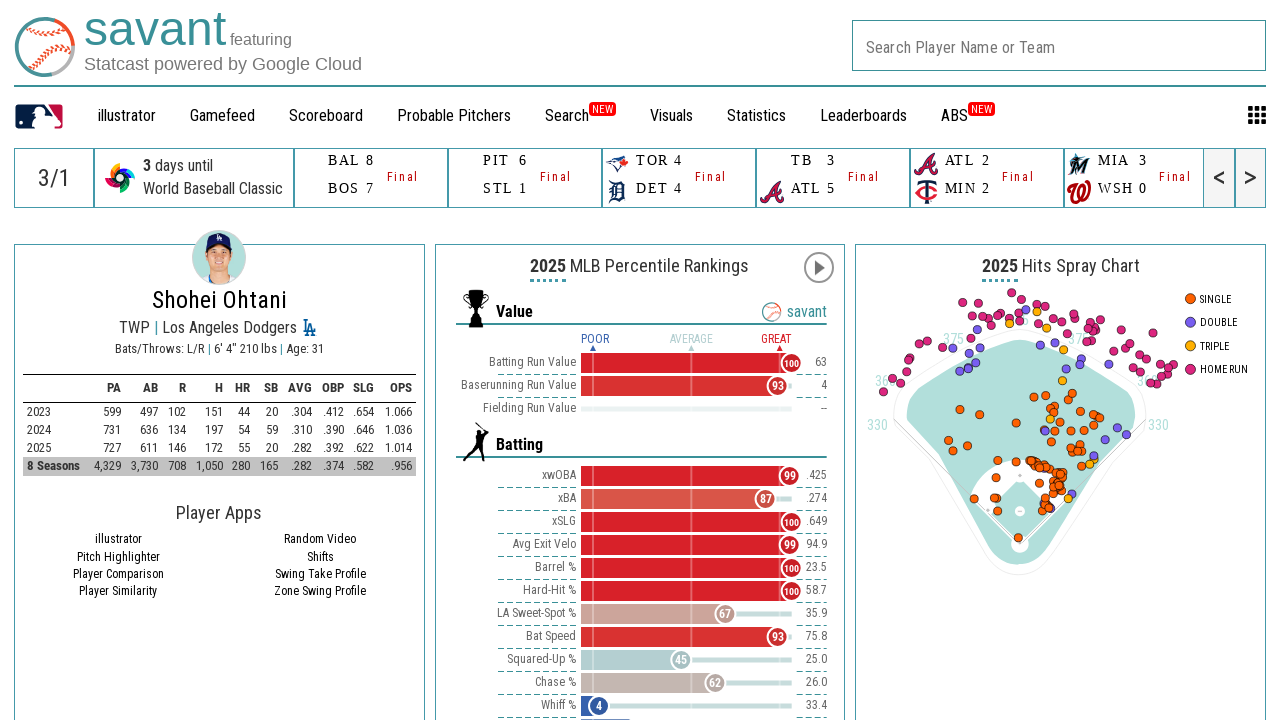

Player stats page loaded with pitching statistics
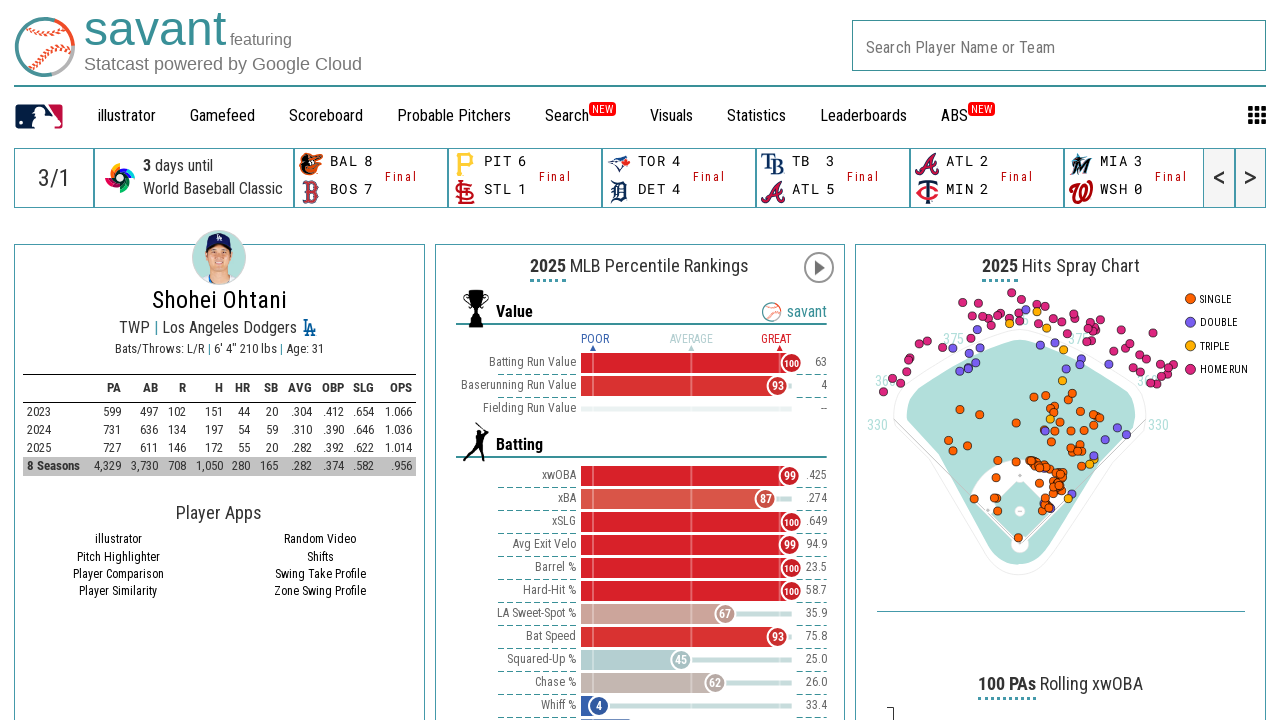

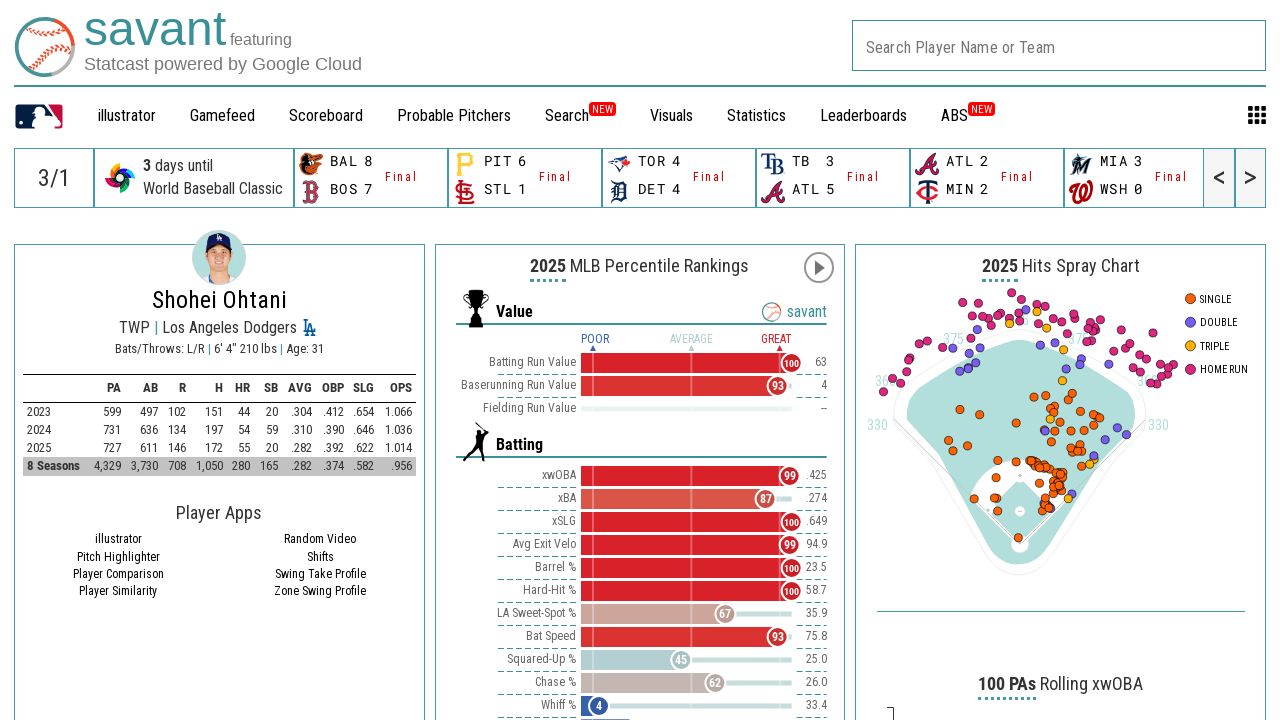